Tests checkbox interactions on the actions page by selecting checkboxes and clicking the result button

Starting URL: https://kristinek.github.io/site/examples/actions

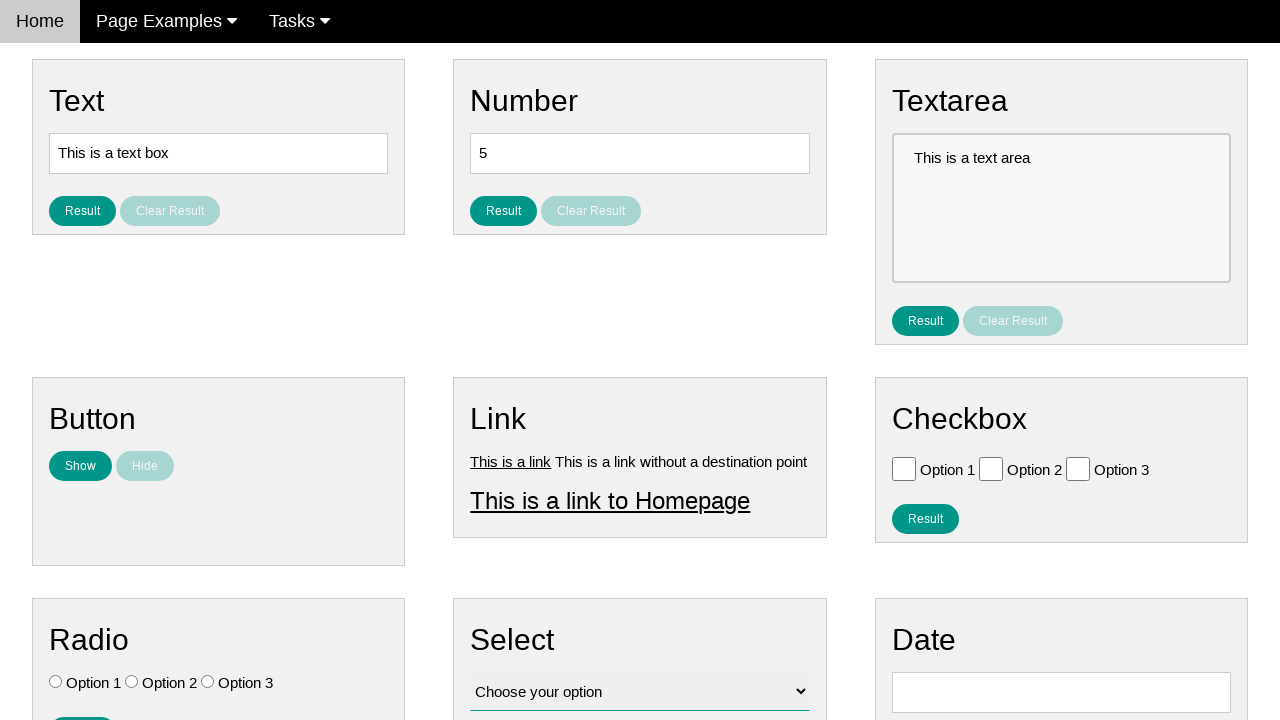

Clicked checkbox with value 'Option 1' at (904, 468) on [value='Option 1']
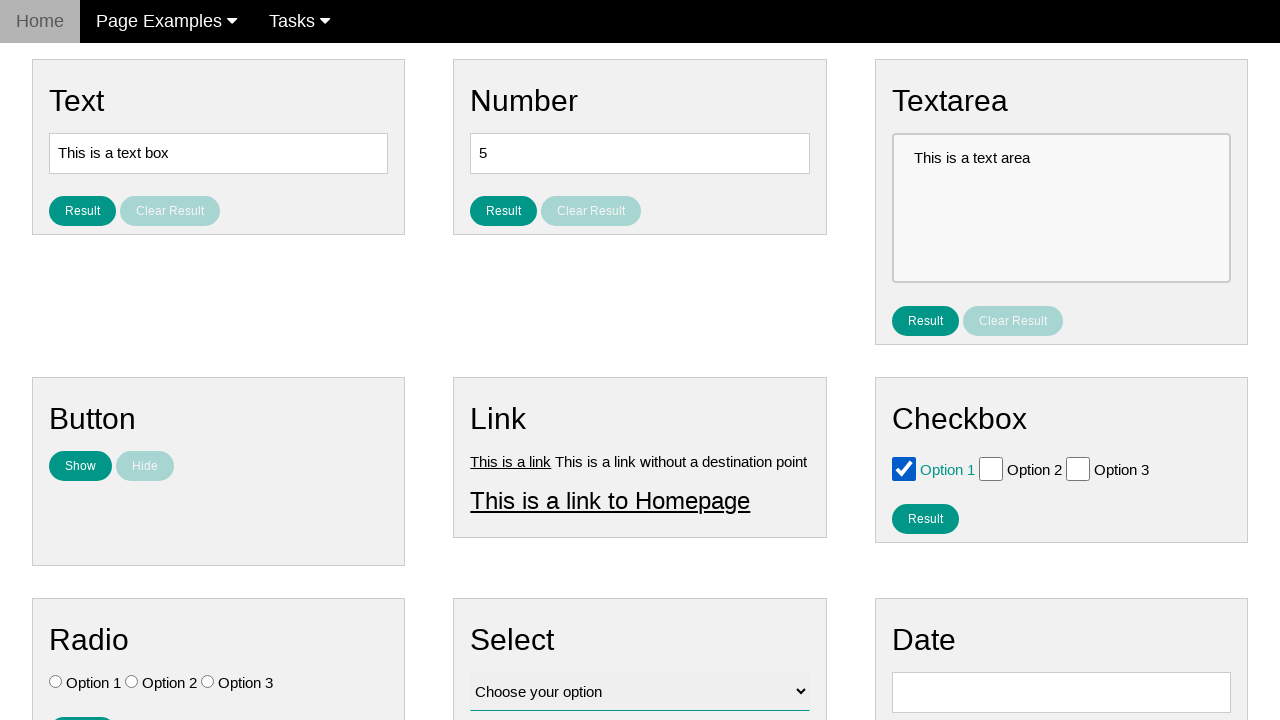

Clicked checkbox with value 'Option 2' at (991, 468) on [value='Option 2']
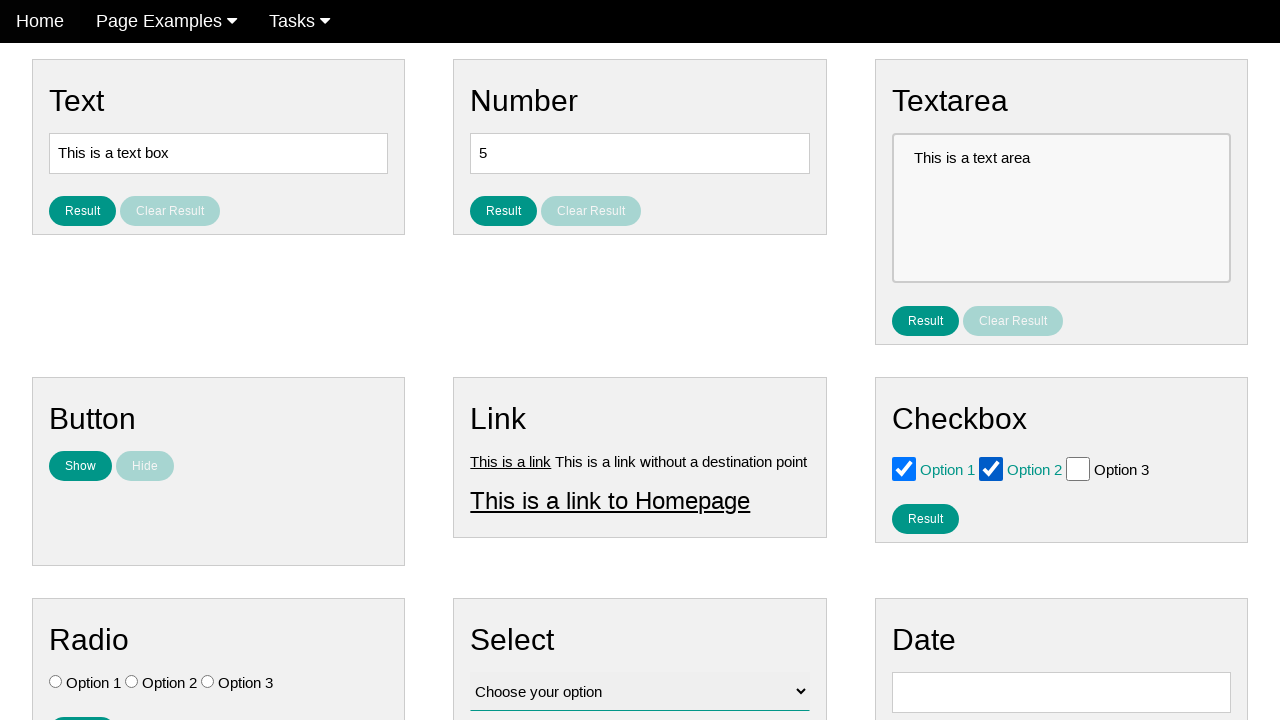

Clicked the result checkbox button at (925, 518) on #result_button_checkbox
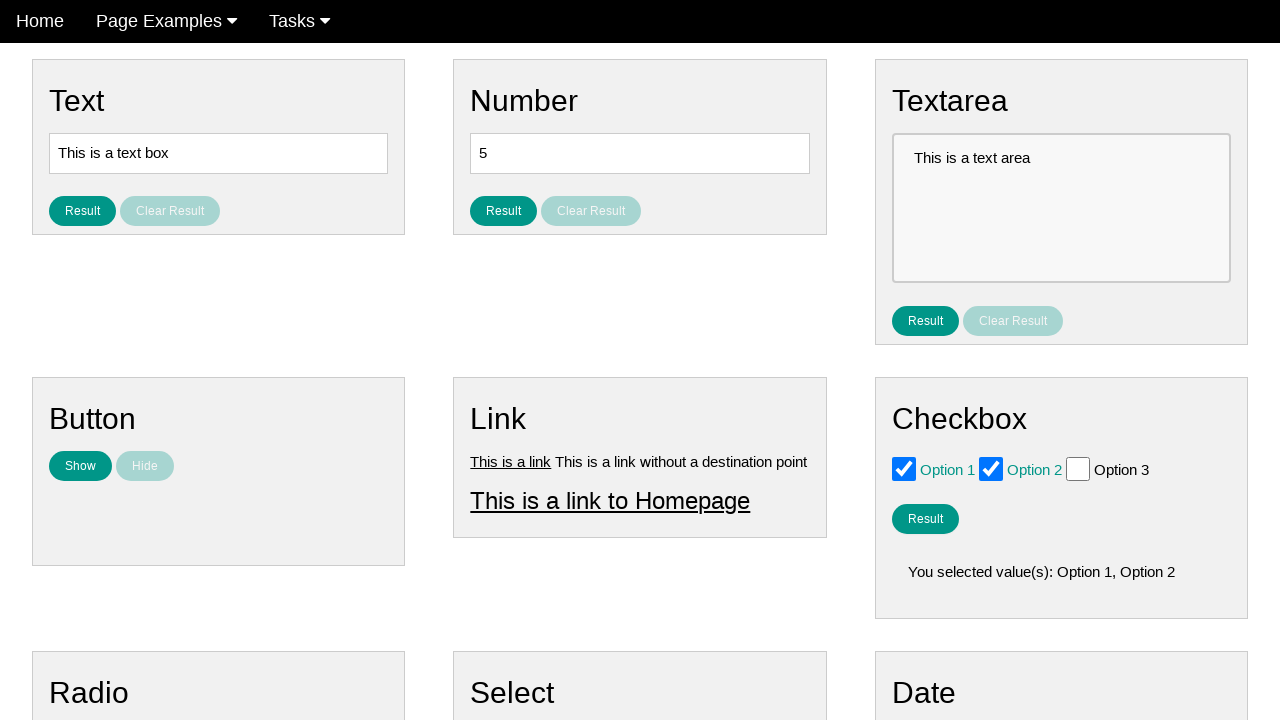

Checkbox result message displayed
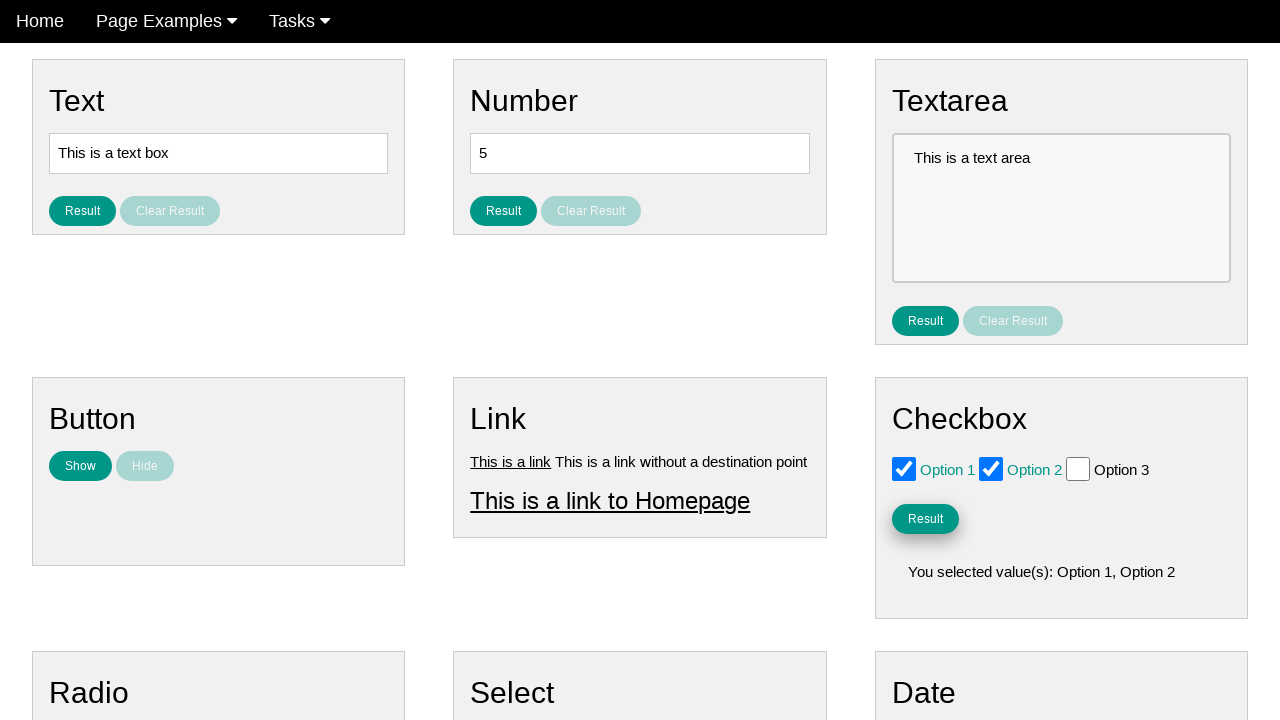

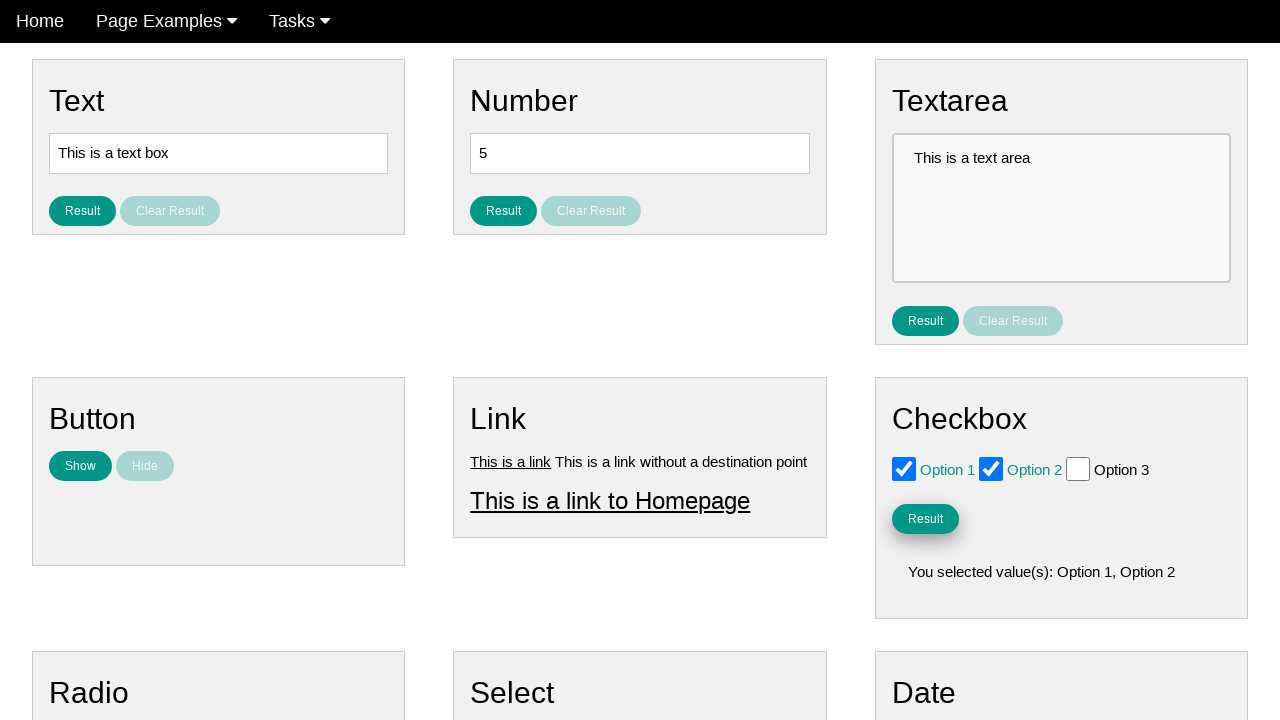